Navigates to Petrobras investor relations events page and verifies the events section is present

Starting URL: https://www.investidorpetrobras.com.br/apresentacoes-relatorios-e-eventos/eventos/

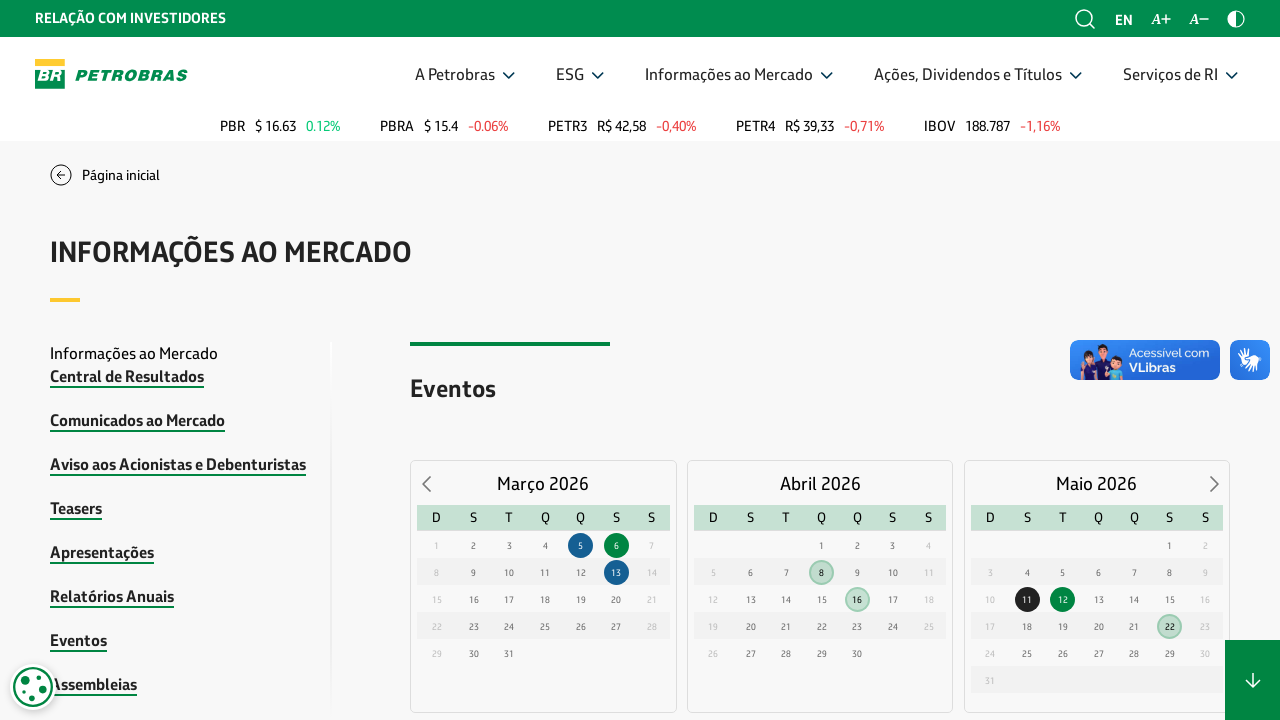

Waited for events section to load
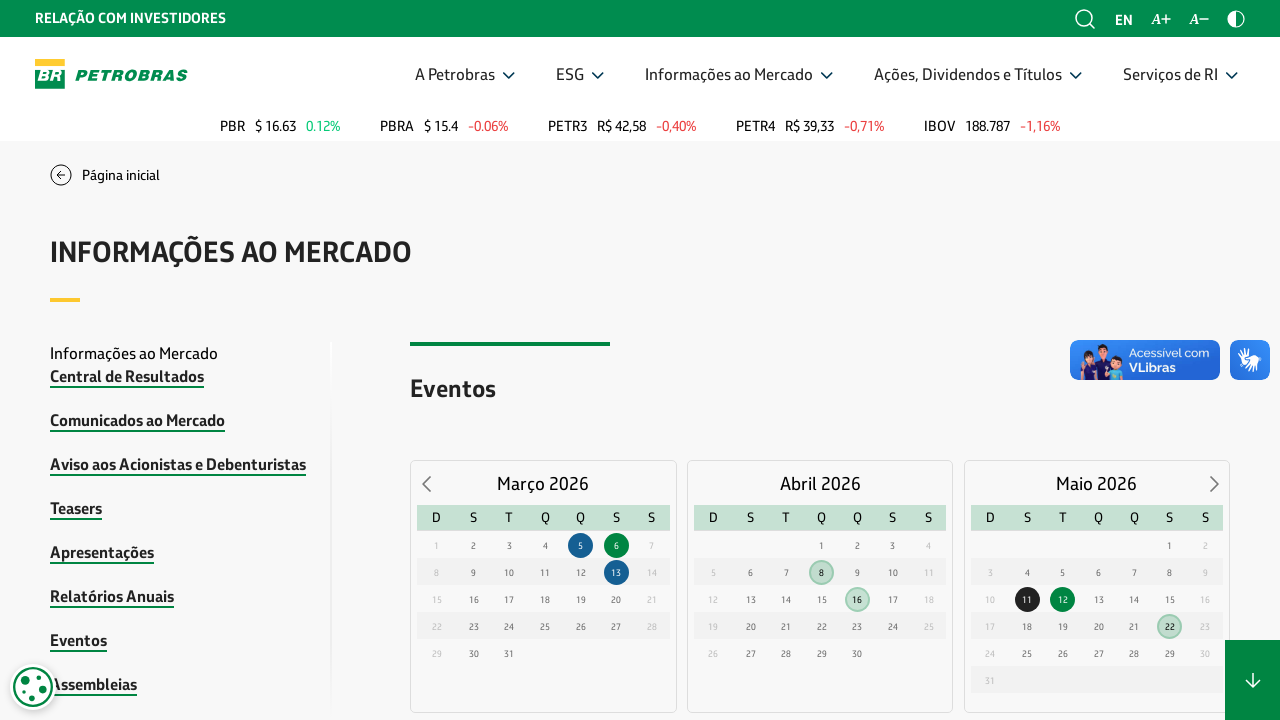

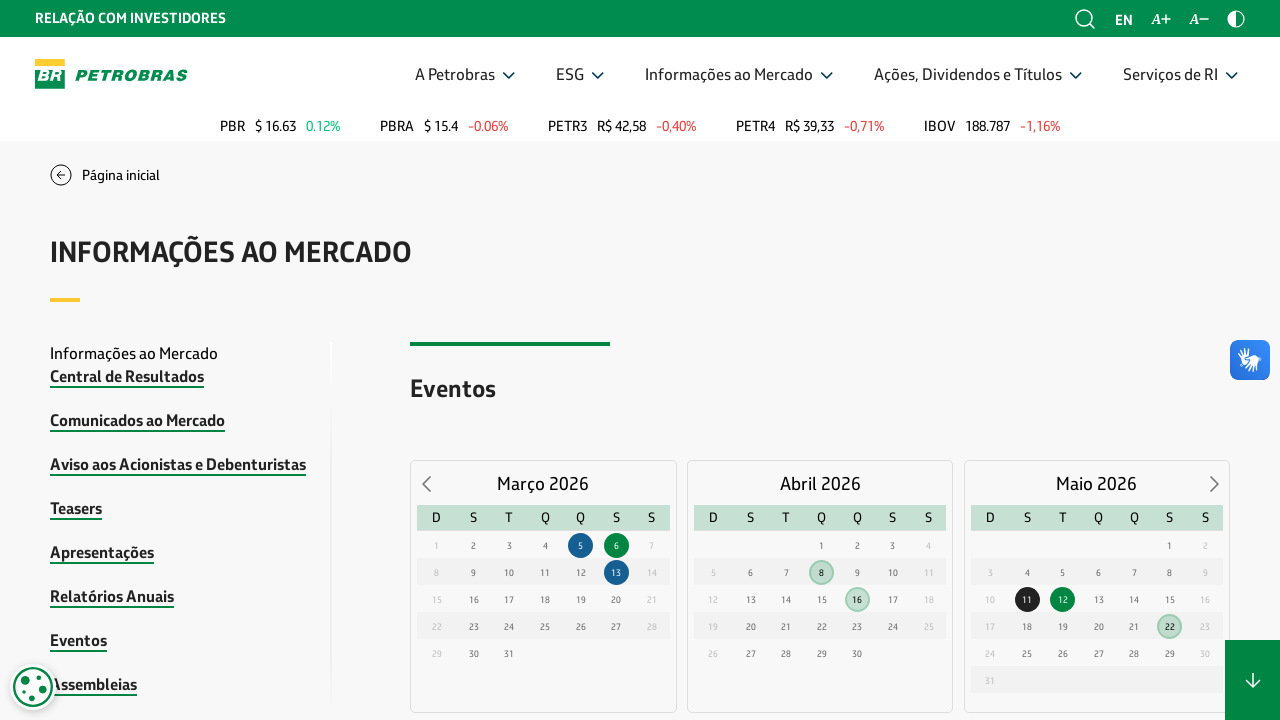